Tests dynamic form controls by clicking the Enable button to enable a disabled text input field, then entering text into it

Starting URL: https://the-internet.herokuapp.com/dynamic_controls

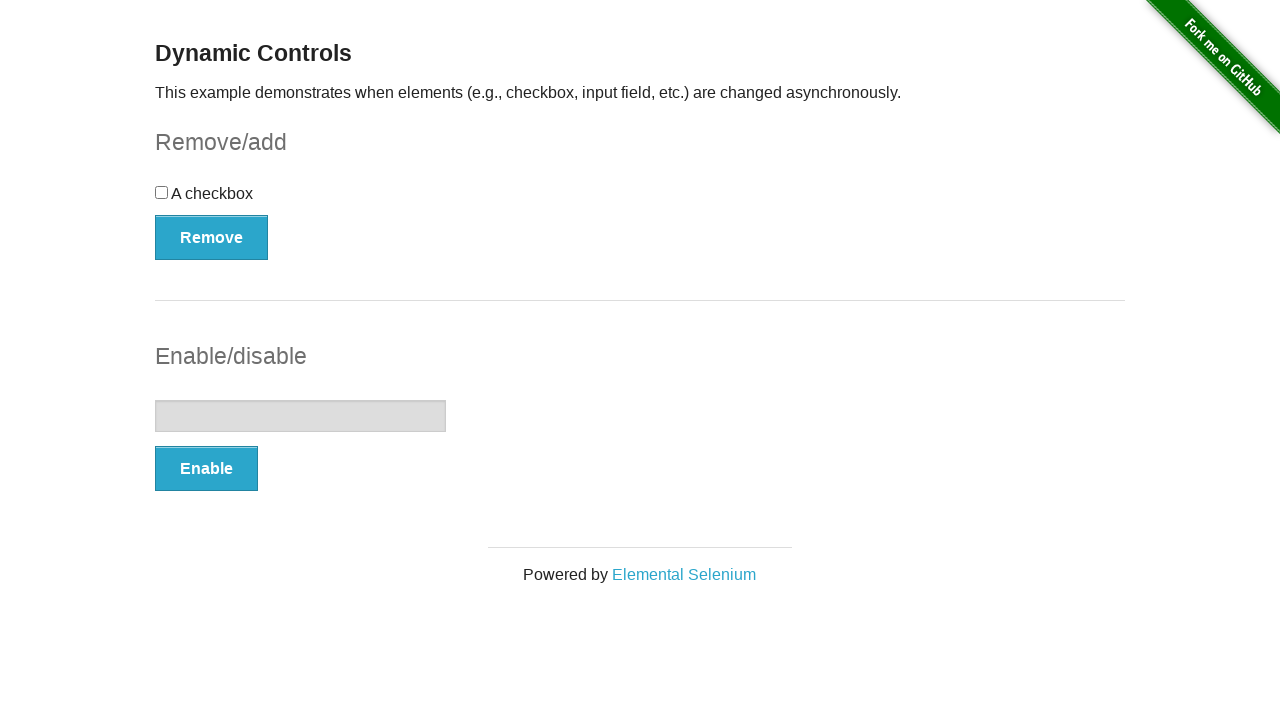

Located the text input field
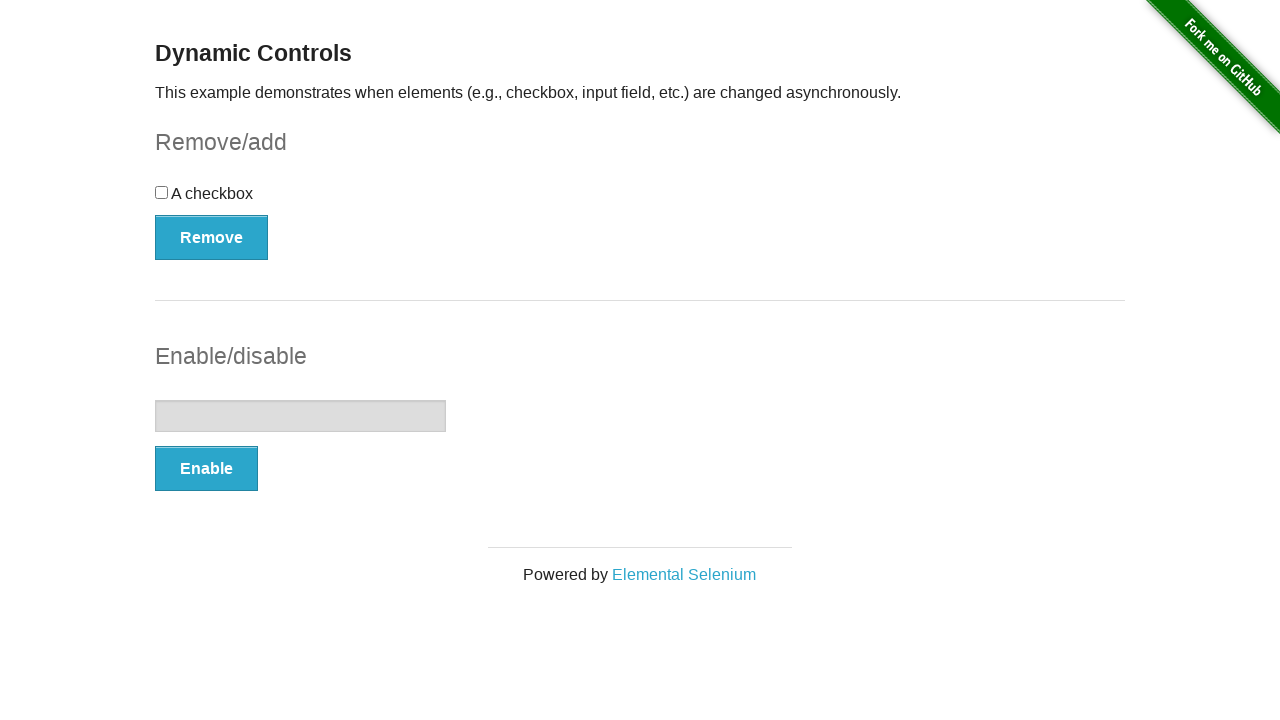

Located the Enable button
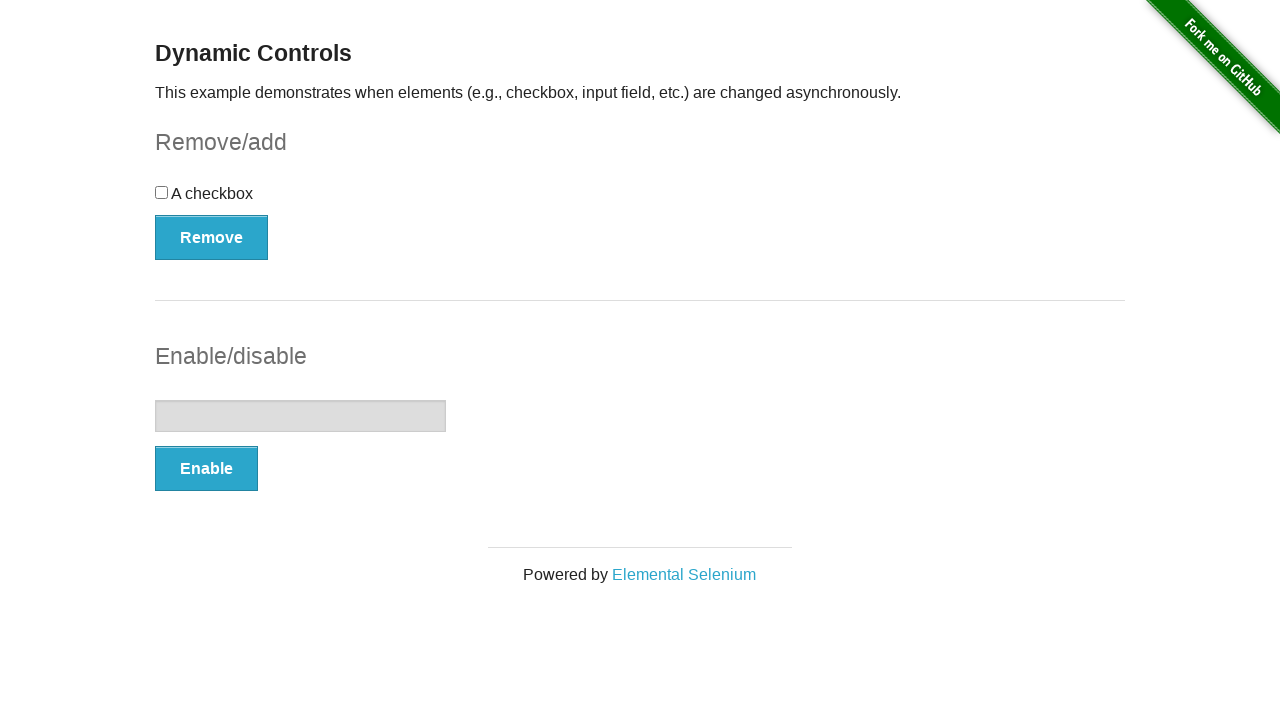

Clicked Enable button to enable the disabled text input field at (206, 469) on xpath=//button[text()='Enable']
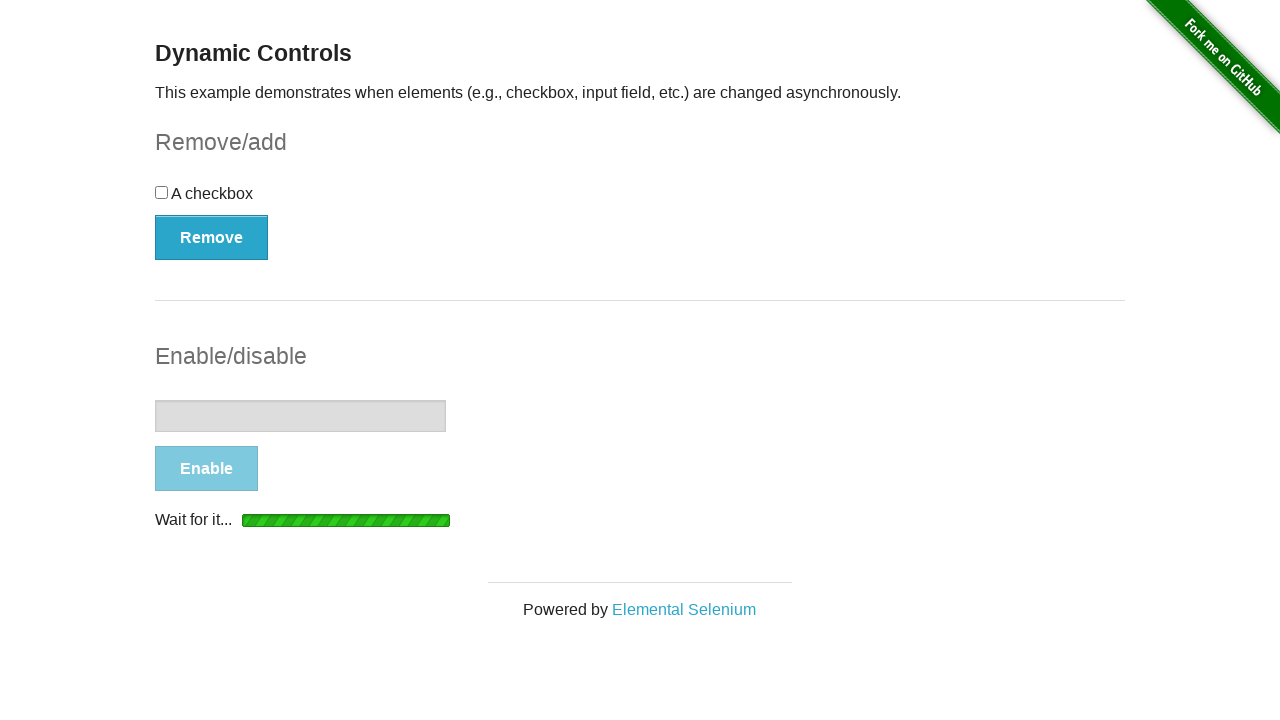

Success message appeared confirming the input field is now enabled
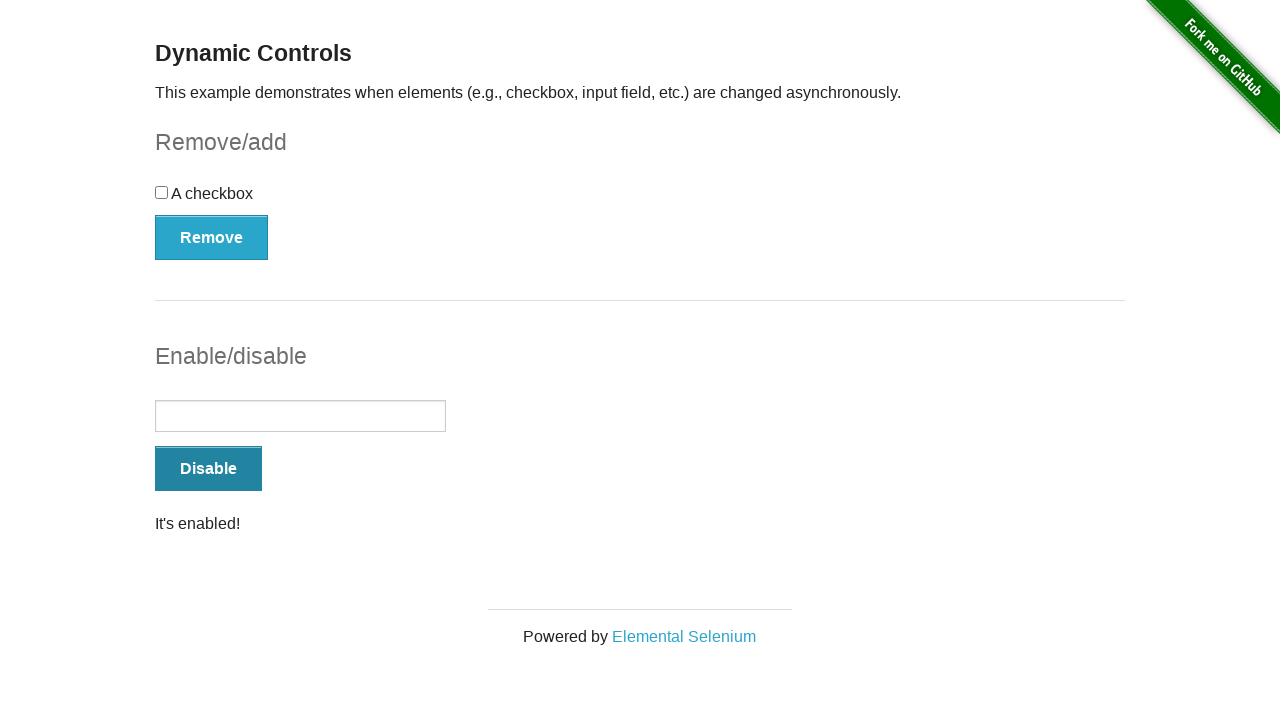

Entered text 'Hello' into the enabled input field on xpath=//input[@type='text']
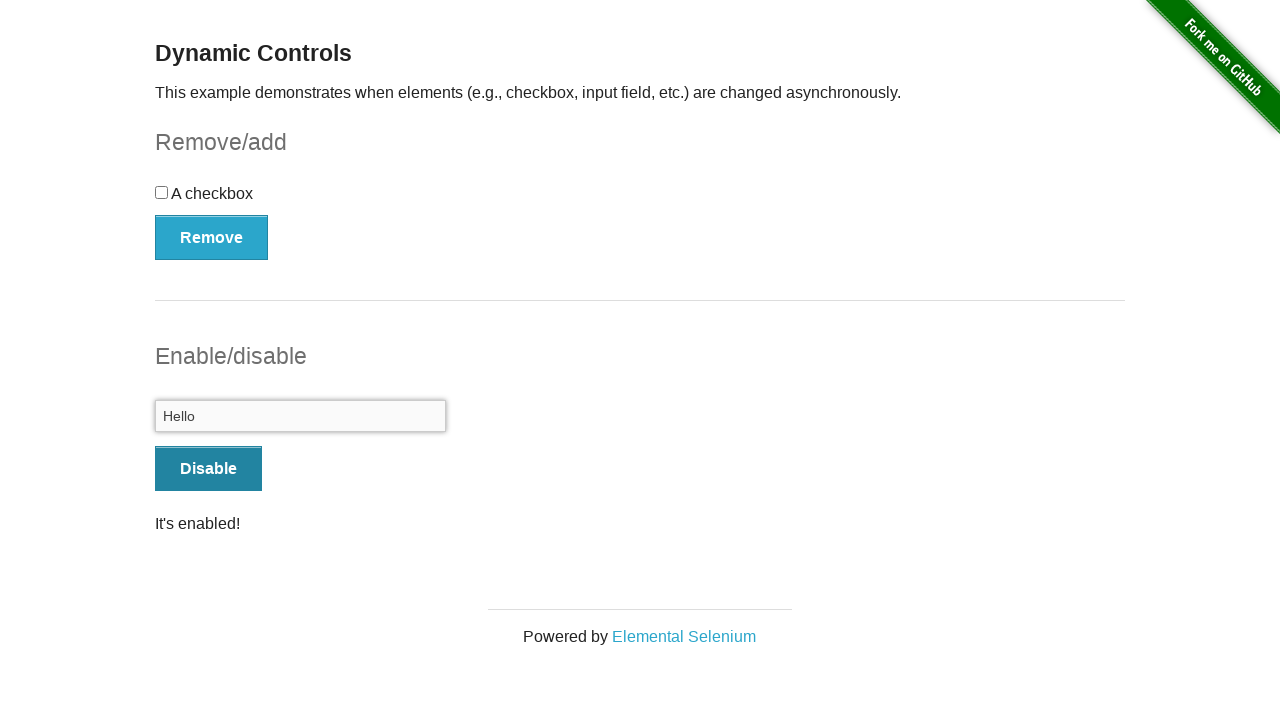

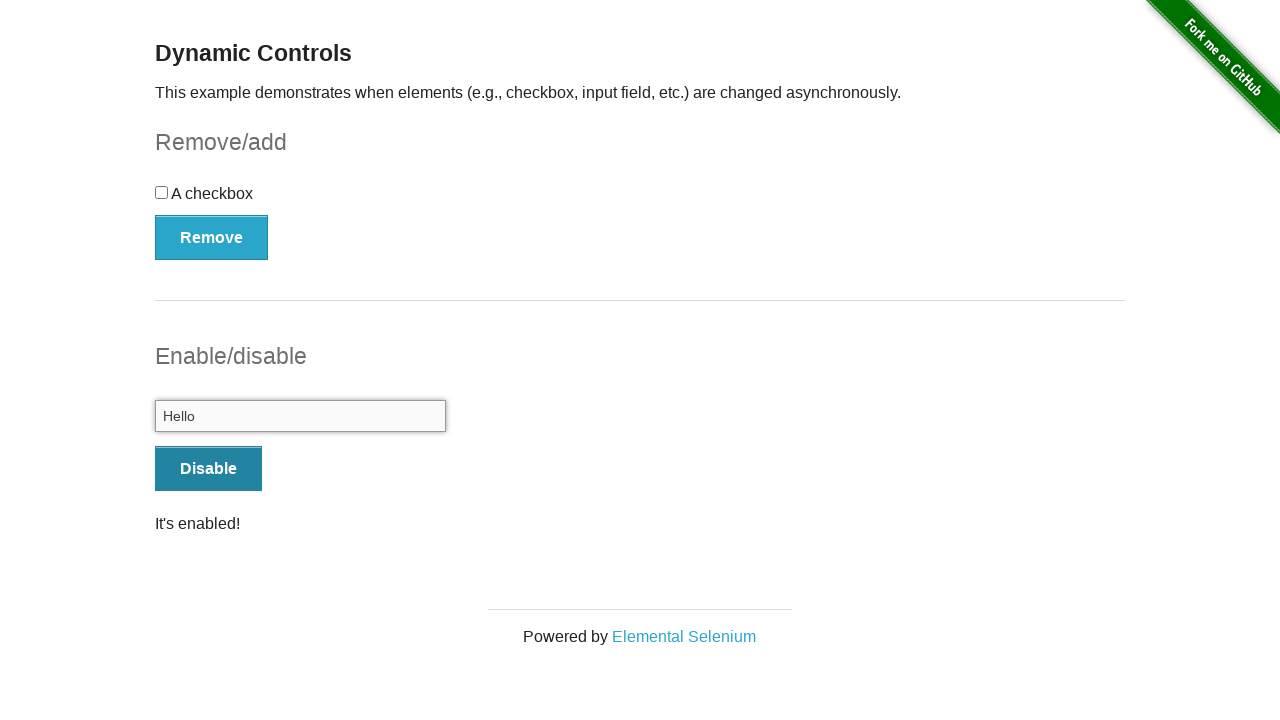